Tests radio button functionality by clicking various radio buttons in different groups (color and sport) and verifying they become selected

Starting URL: https://practice.cydeo.com/radio_buttons

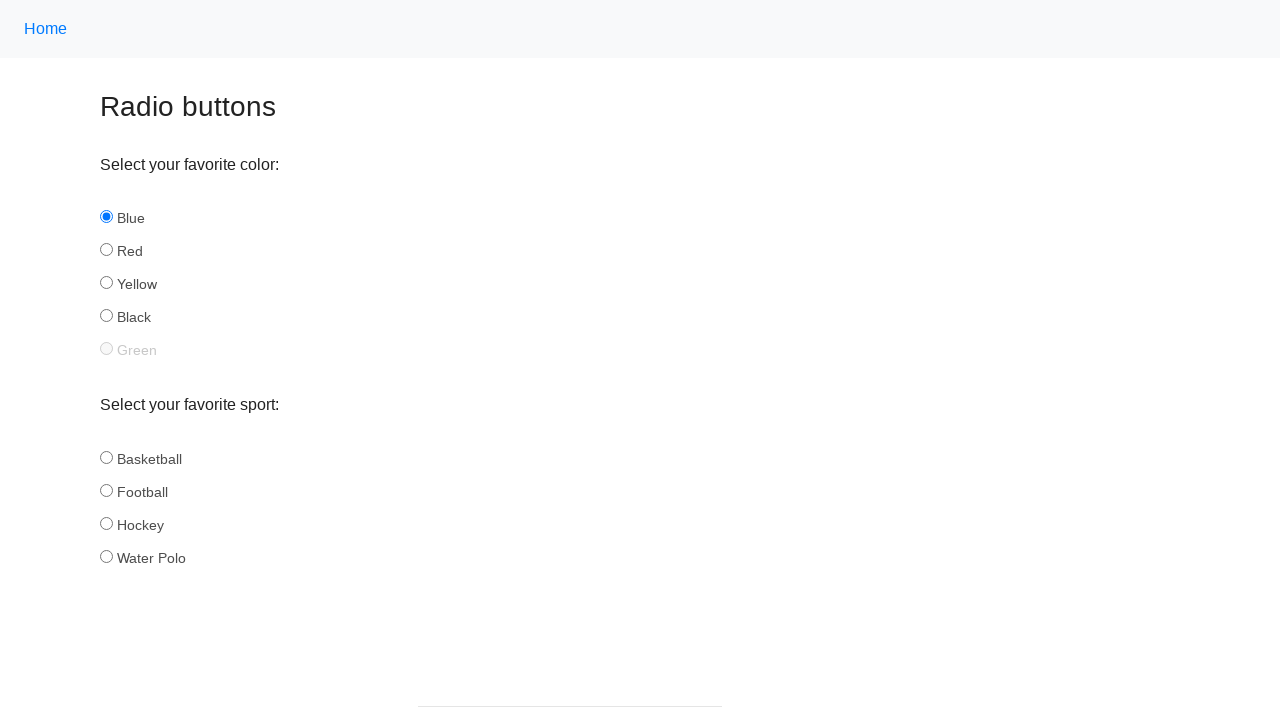

Clicked blue radio button in color group at (106, 217) on input[name='color'][id='blue']
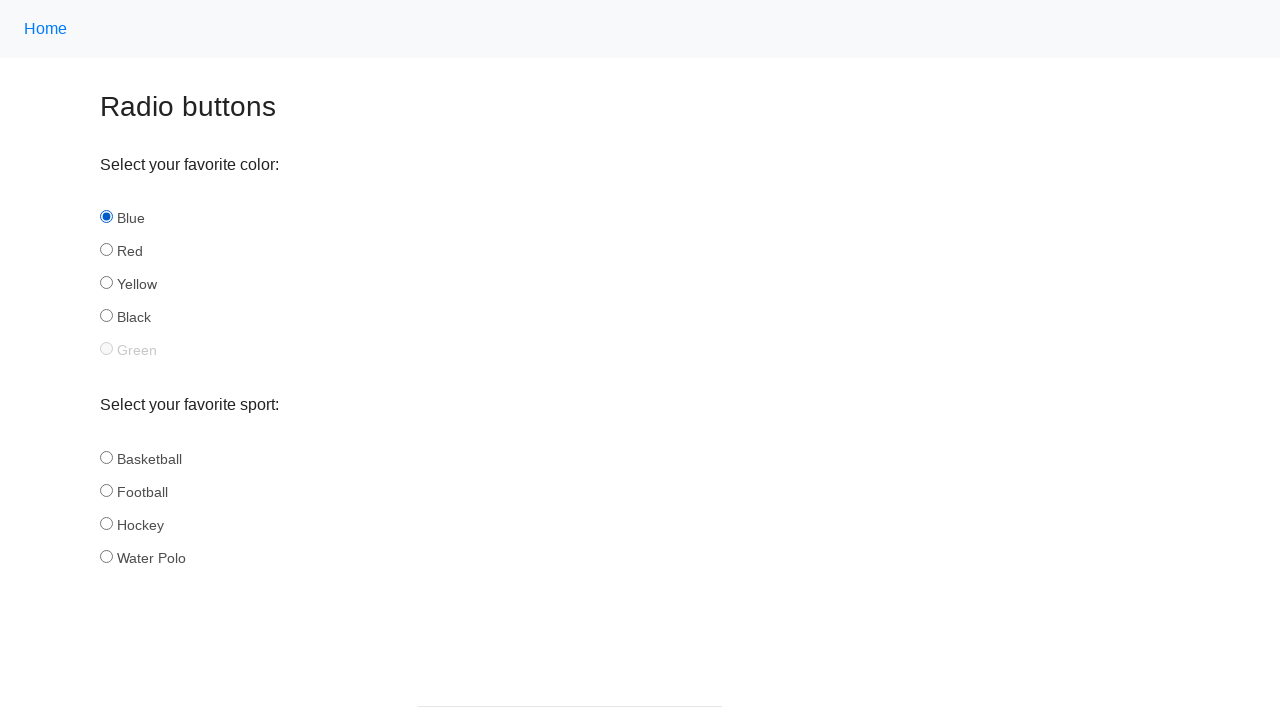

Verified blue radio button is selected
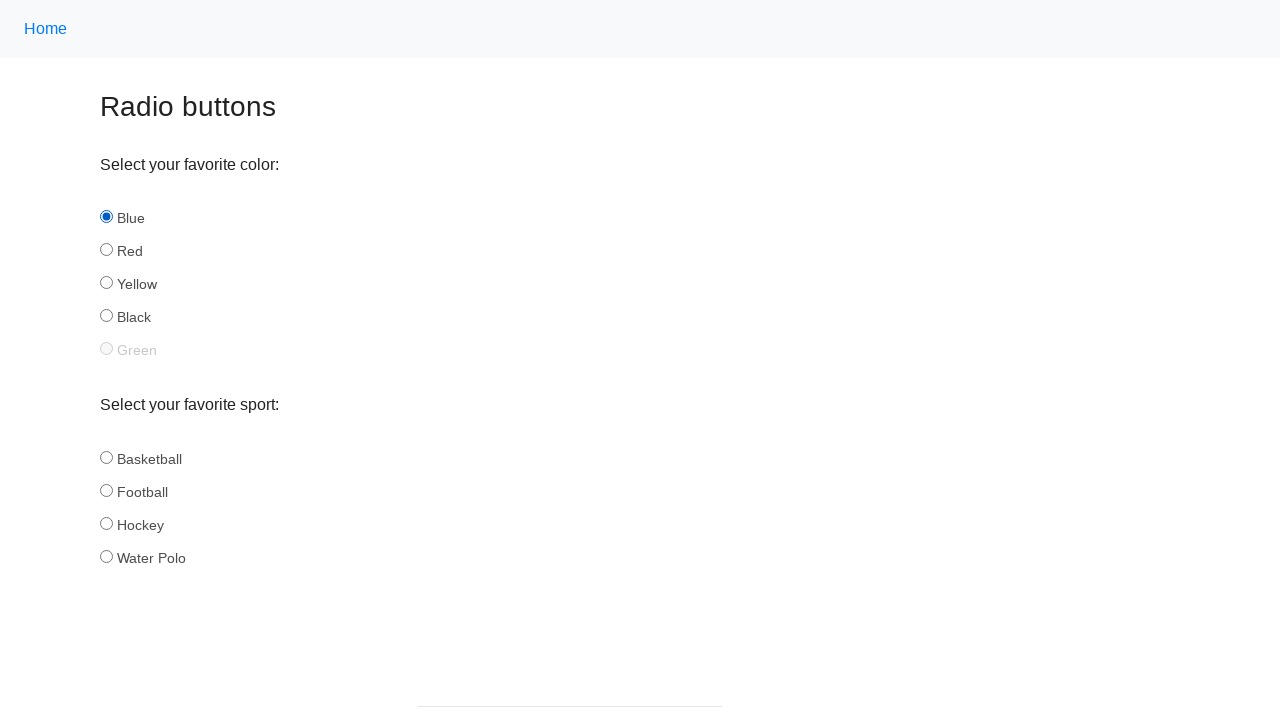

Clicked hockey radio button in sport group at (106, 523) on input[name='sport'][id='hockey']
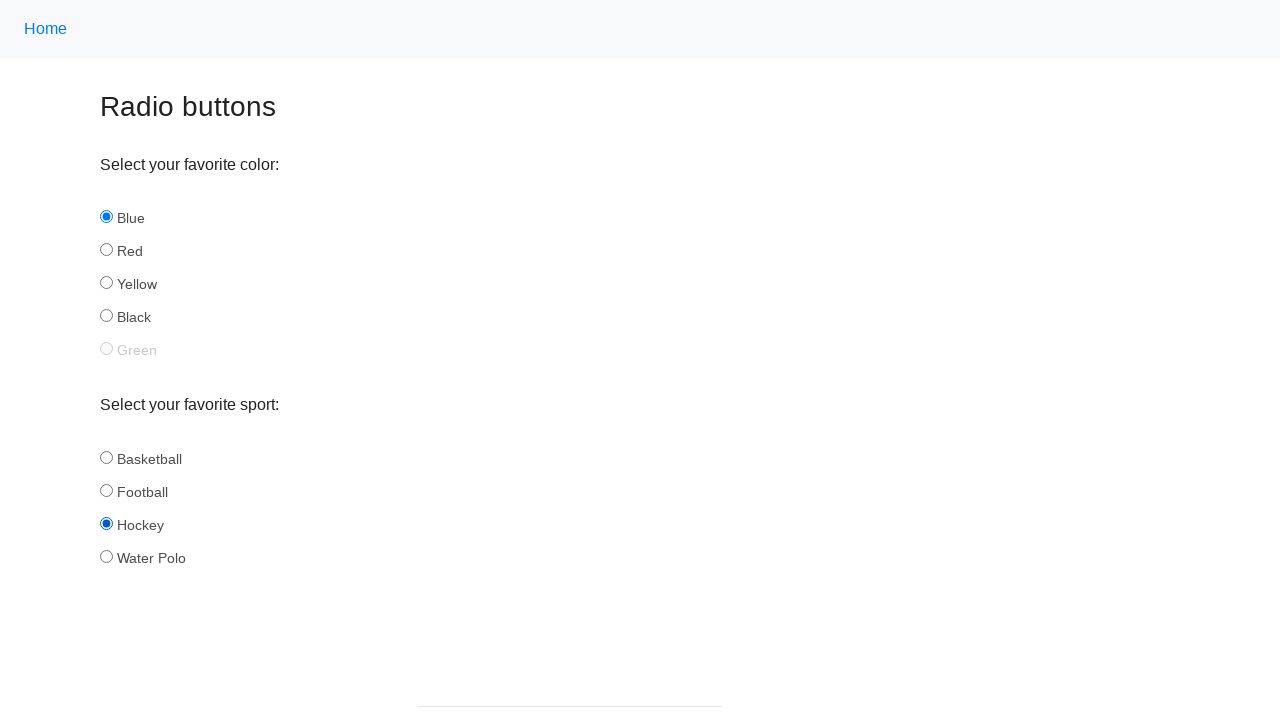

Verified hockey radio button is selected
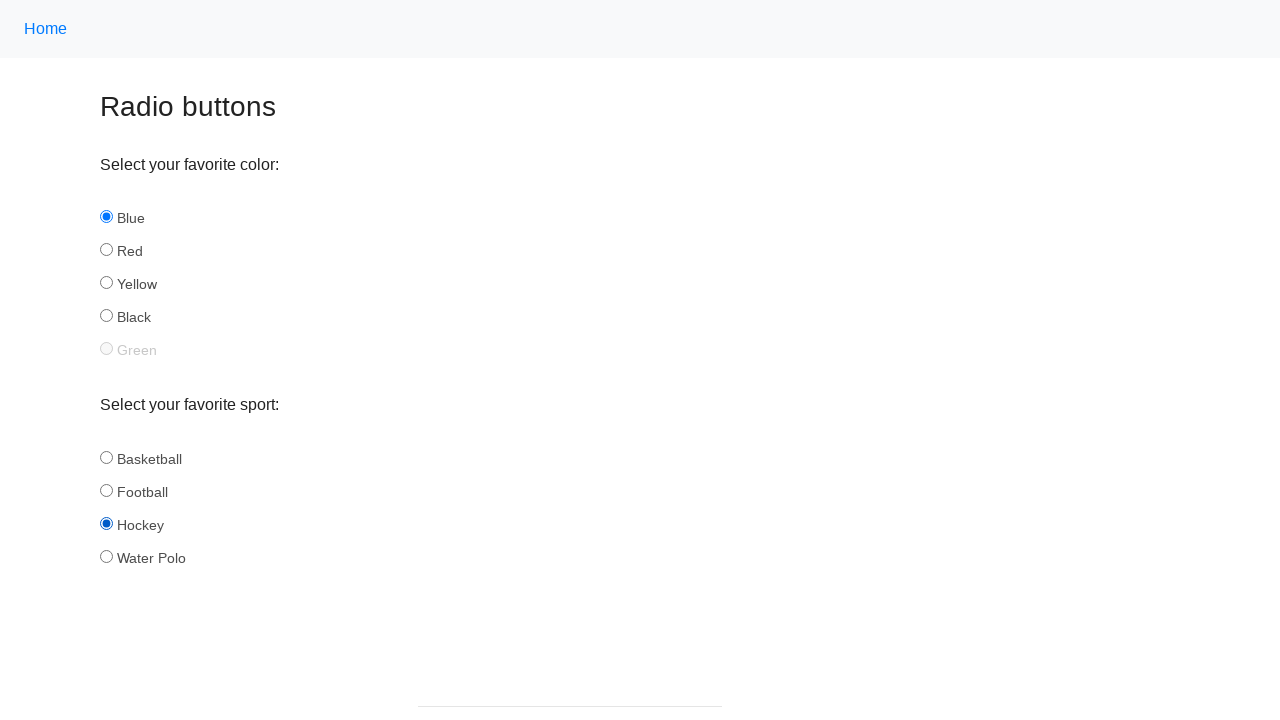

Clicked football radio button in sport group at (106, 490) on input[name='sport'][id='football']
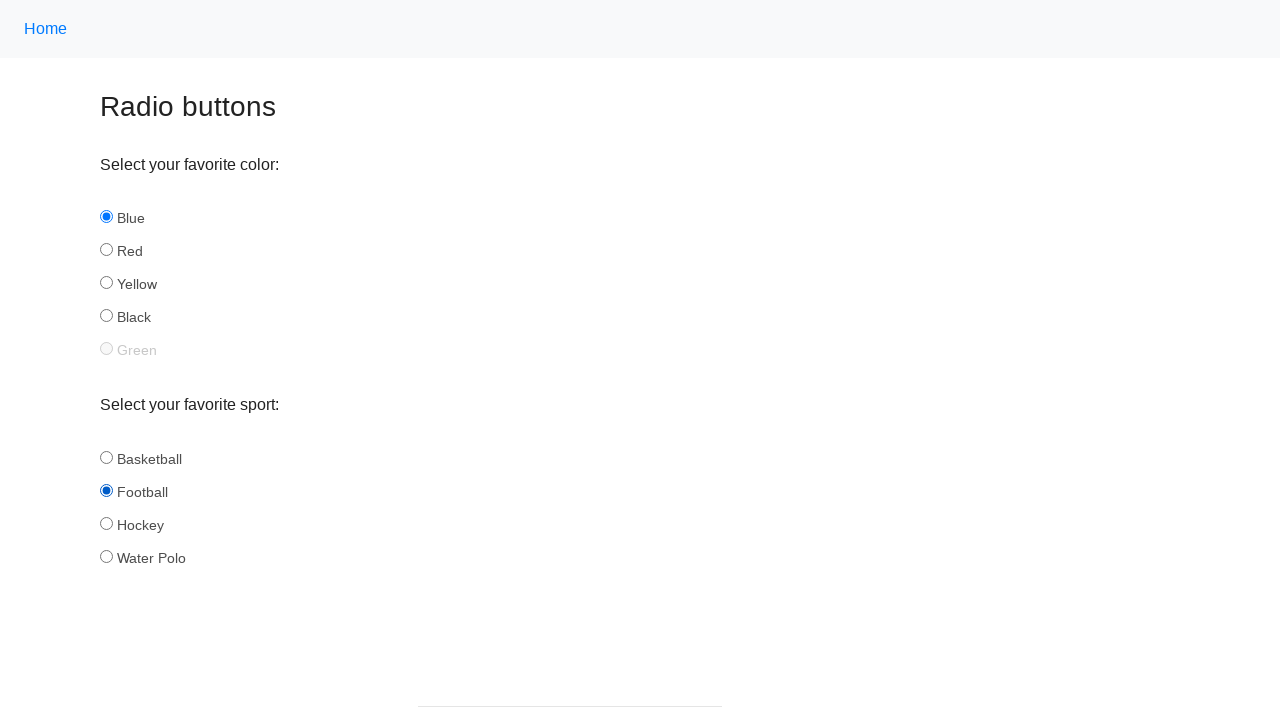

Verified football radio button is selected
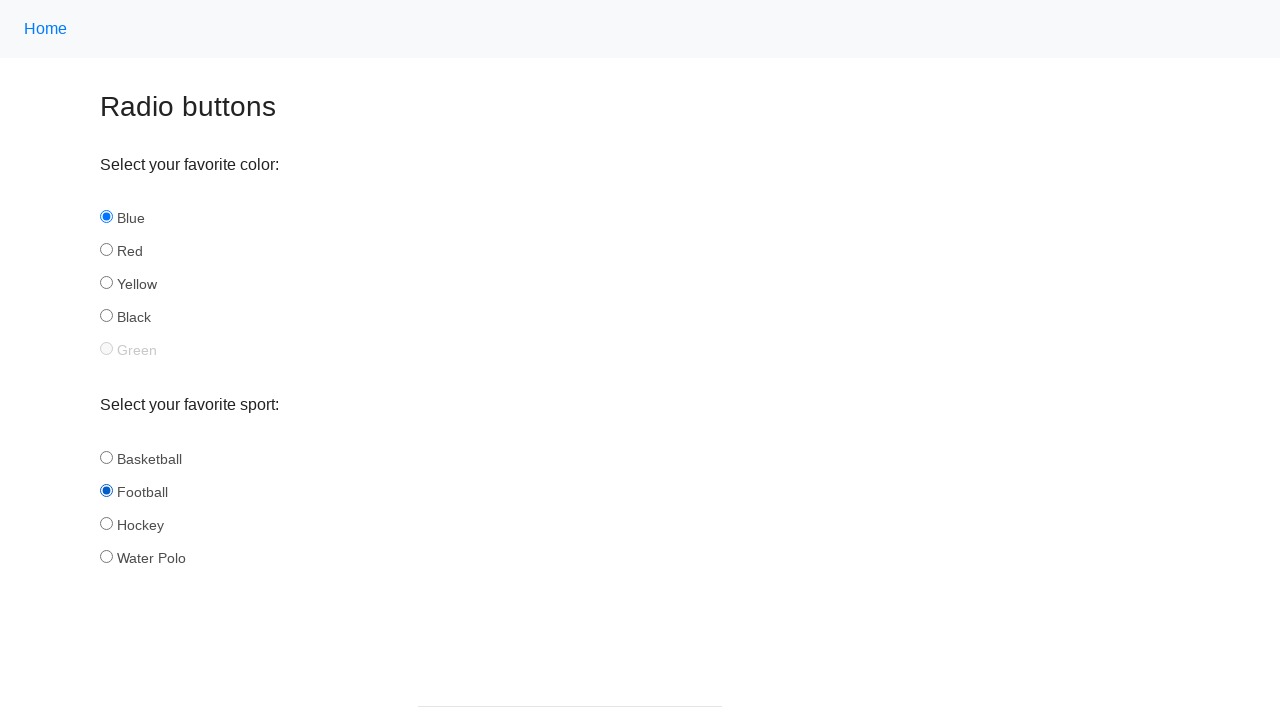

Clicked yellow radio button in color group at (106, 283) on input[name='color'][id='yellow']
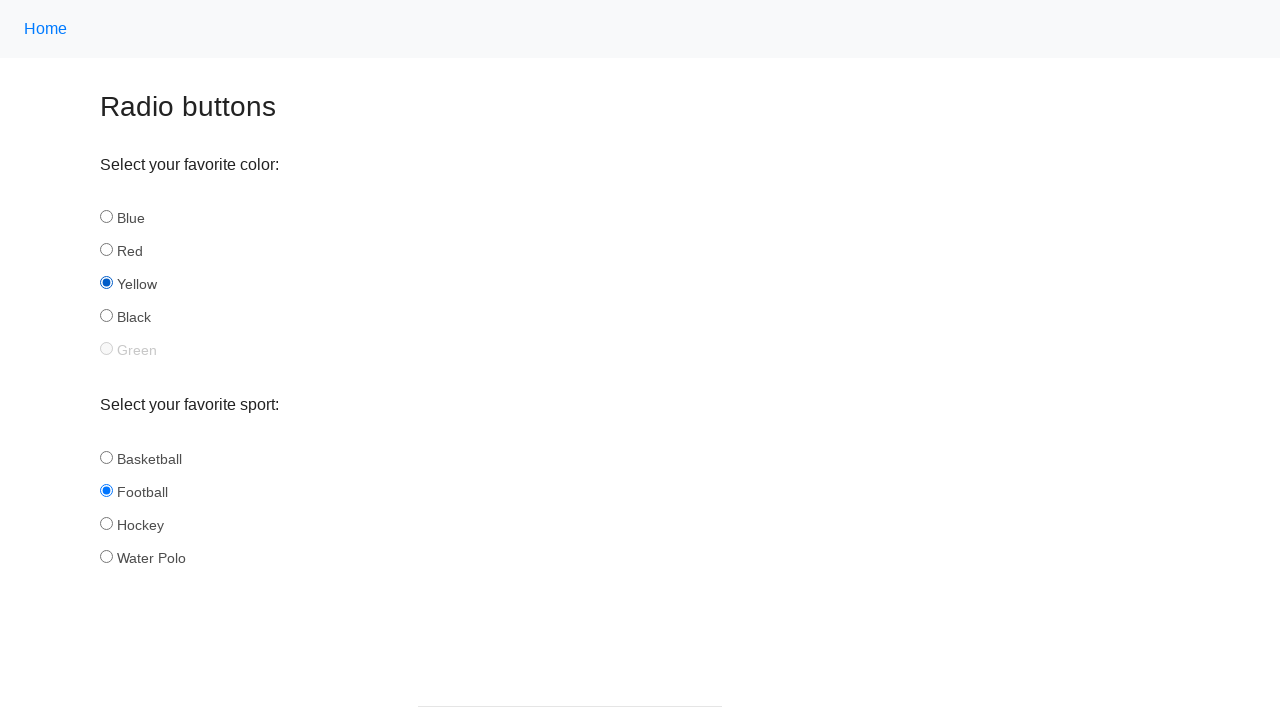

Verified yellow radio button is selected
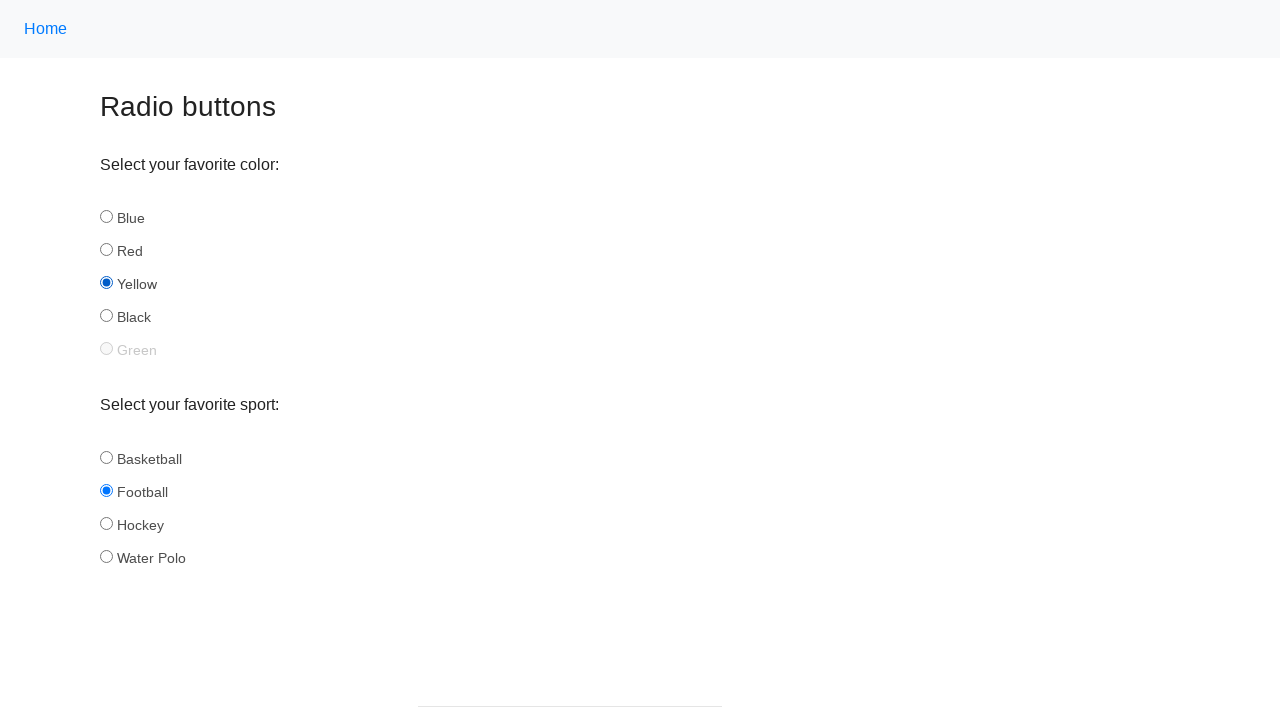

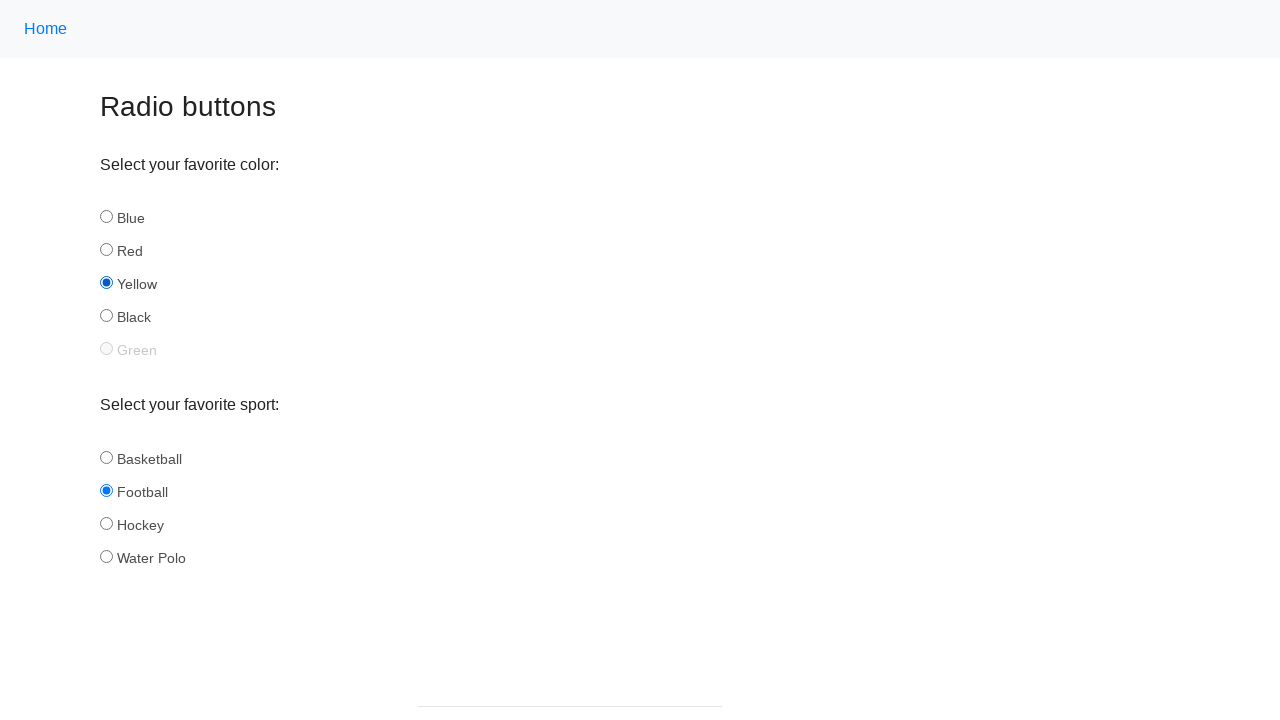